Tests mobile number validation by entering an invalid 5-digit number and verifying the form enforces 10-digit requirement

Starting URL: https://demoqa.com/automation-practice-form

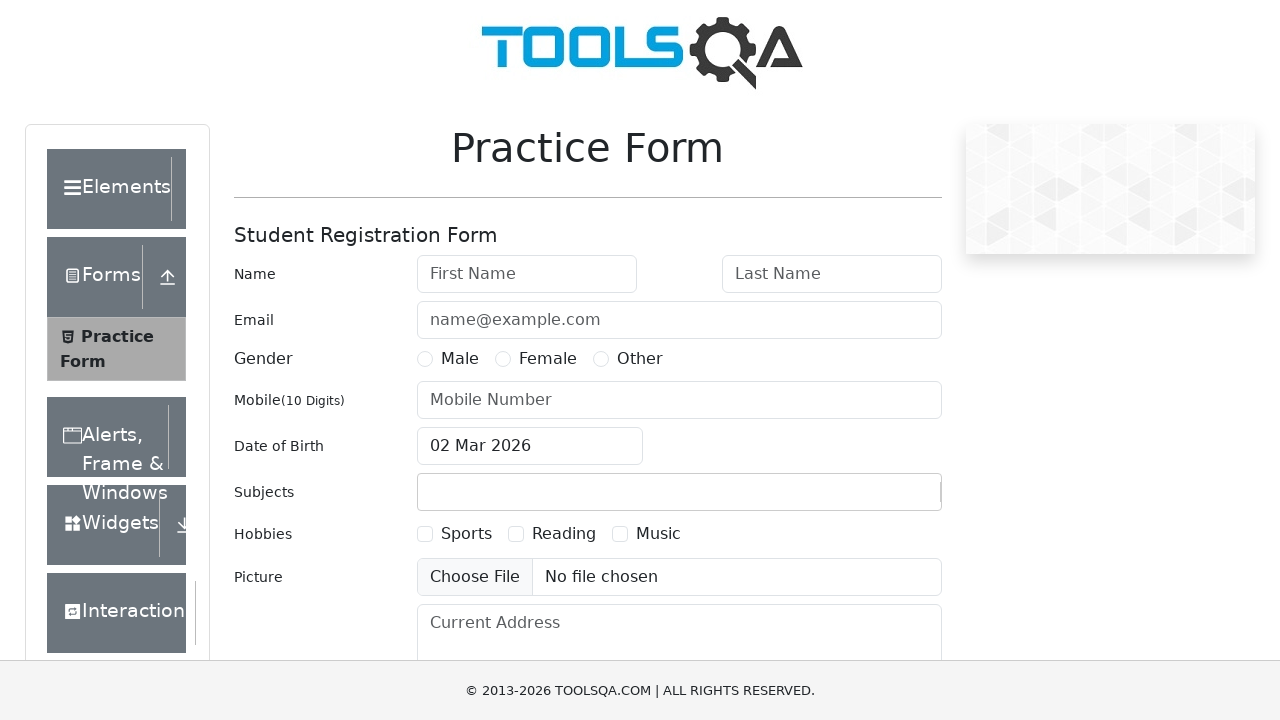

Cleared mobile number field on #userNumber
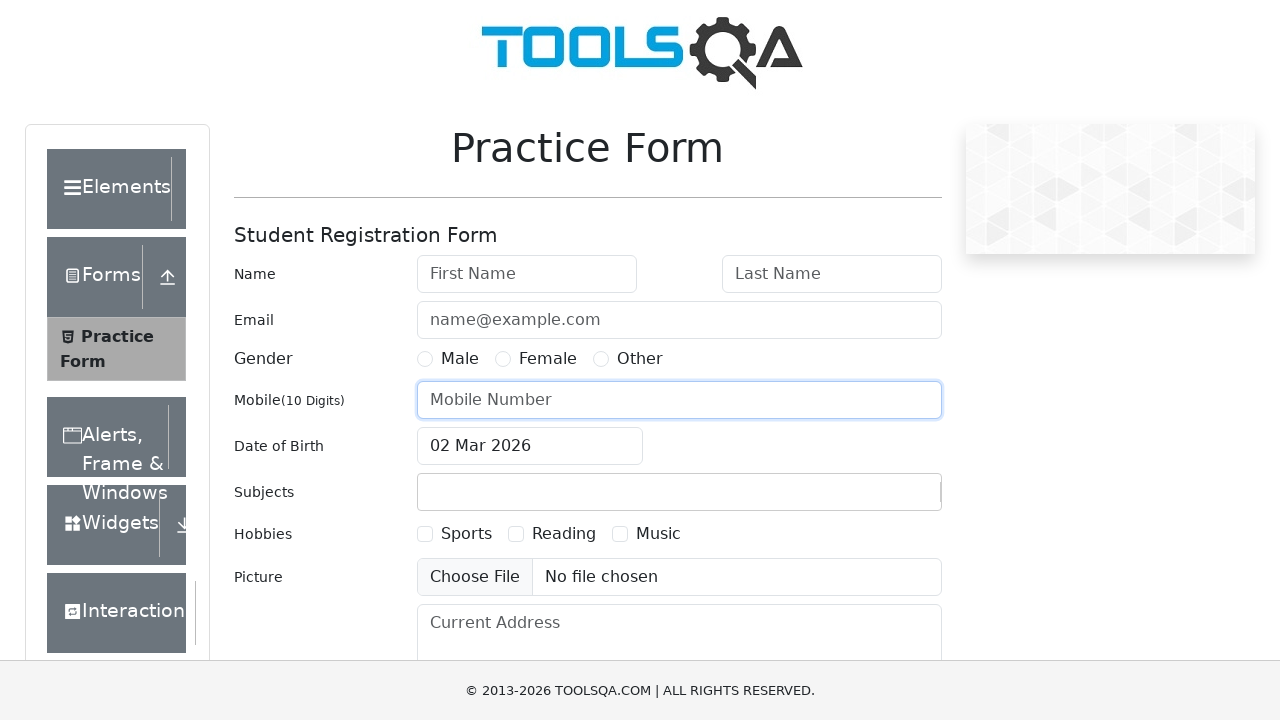

Entered invalid 5-digit mobile number '12345' on #userNumber
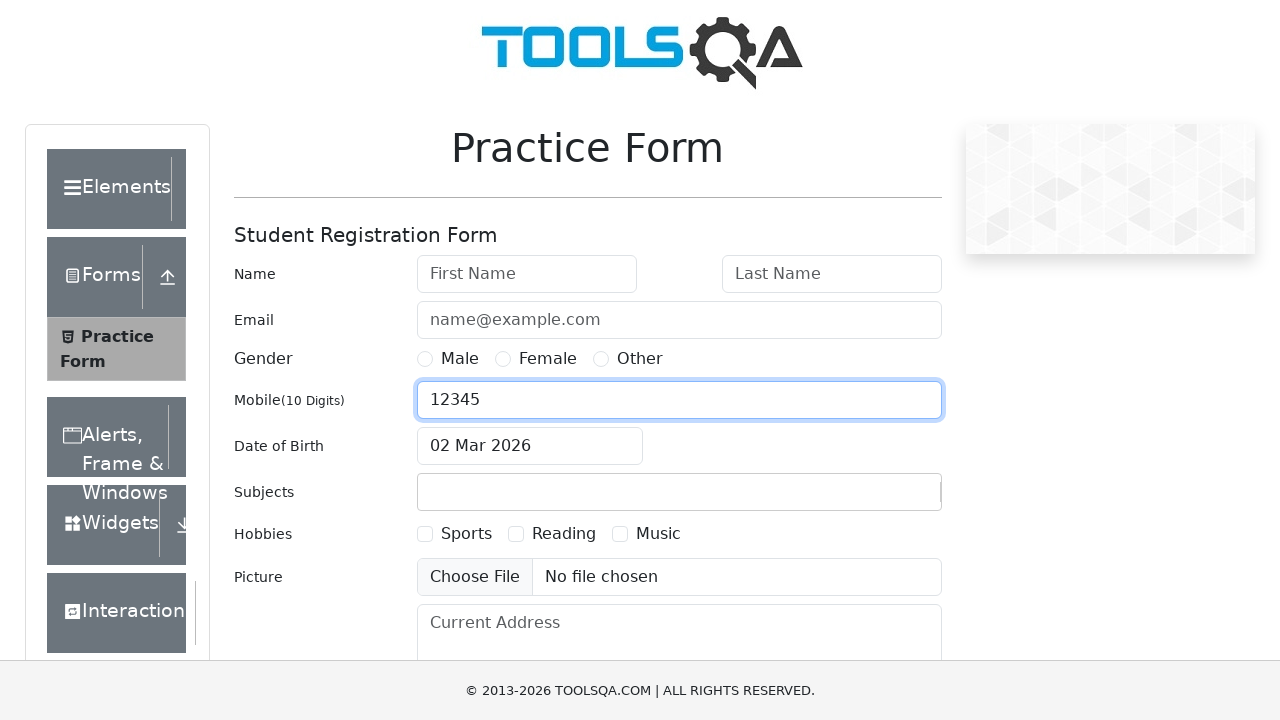

Scrolled down 1000 pixels to view submit button
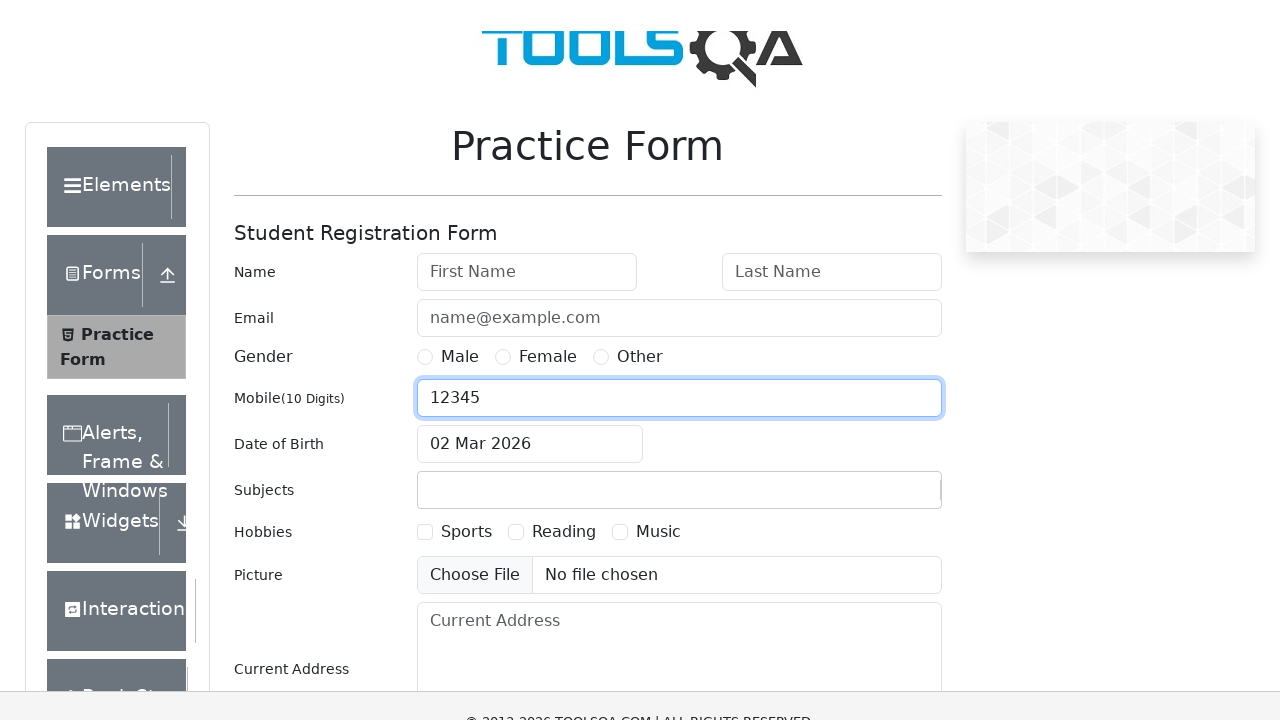

Clicked submit button to attempt form submission with invalid mobile number at (885, 499) on #submit
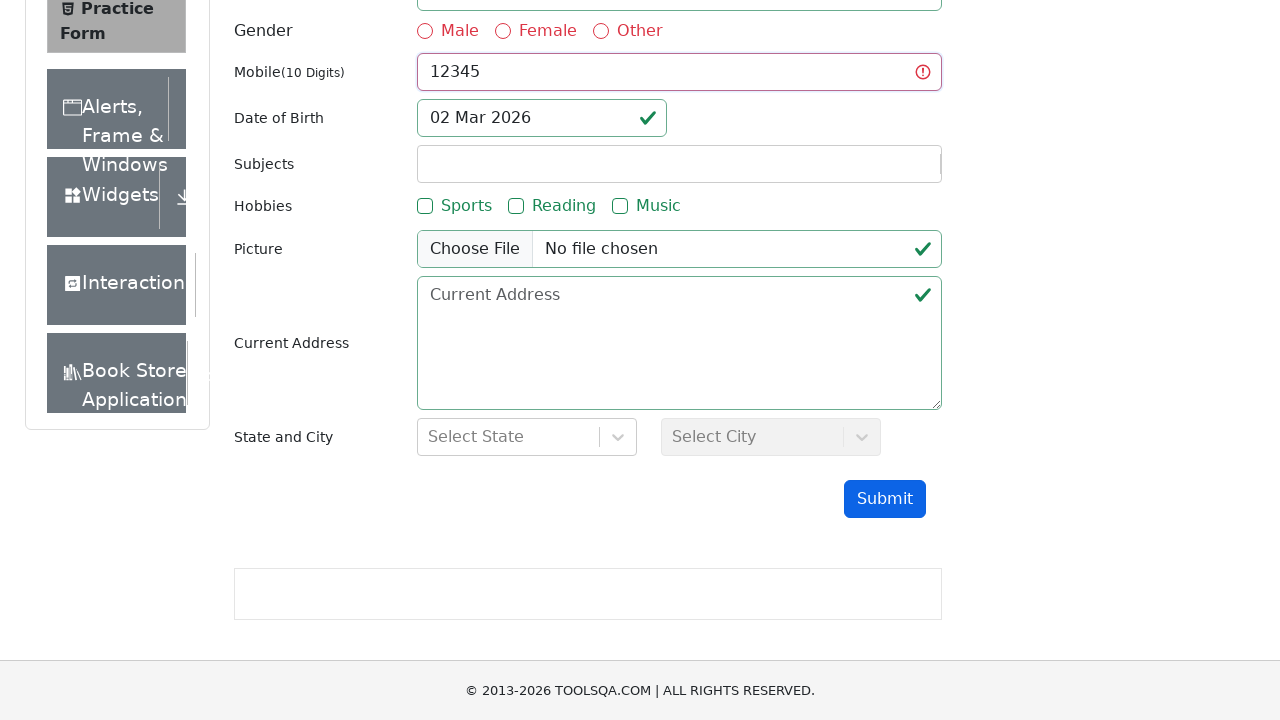

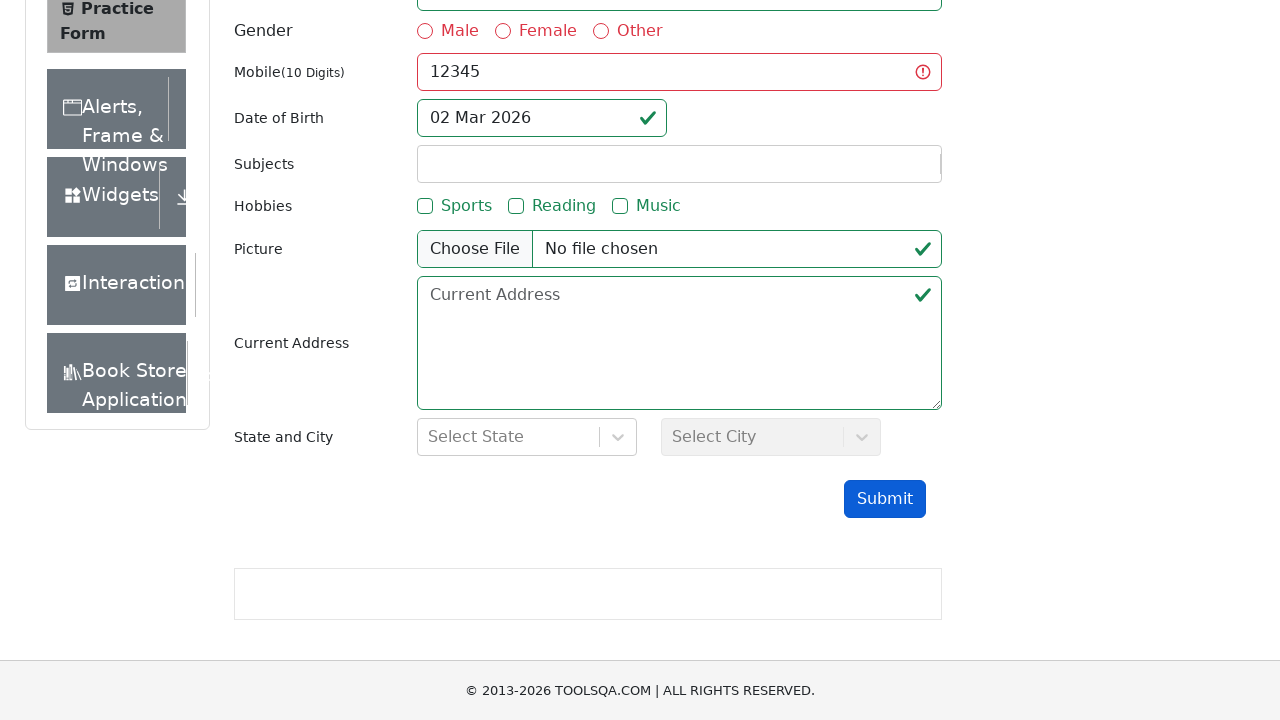